Tests a practice form submission by filling in various form fields including text inputs, checkboxes, date picker, and select dropdowns, then submitting and verifying the success modal.

Starting URL: https://demoqa.com/automation-practice-form

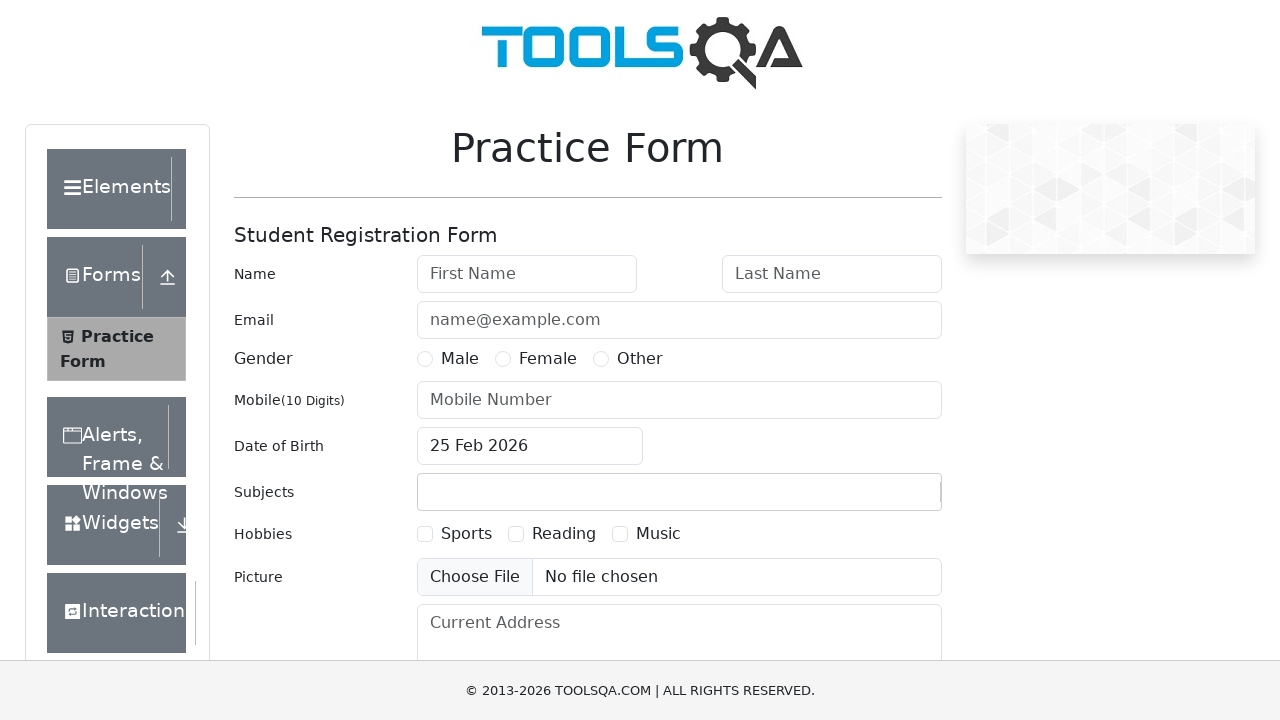

Filled first name field with 'Esteban Fernando' on #firstName
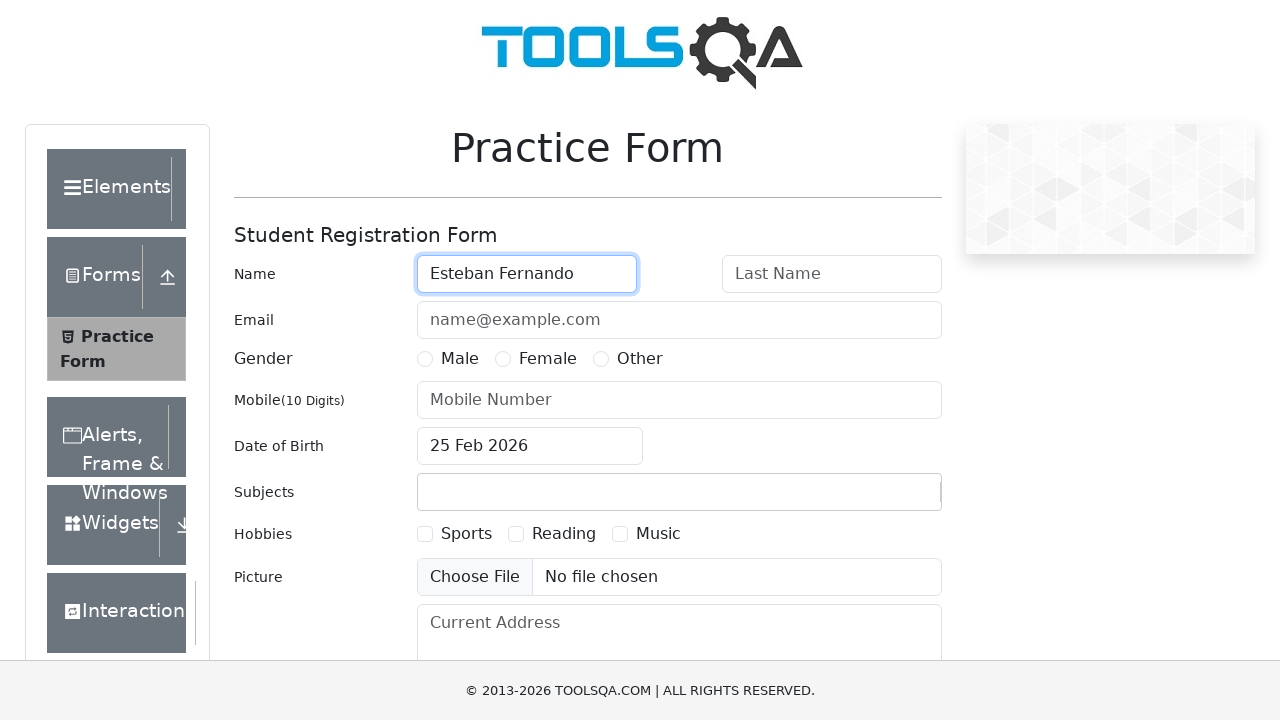

Filled last name field with 'Castillo Camizán' on #lastName
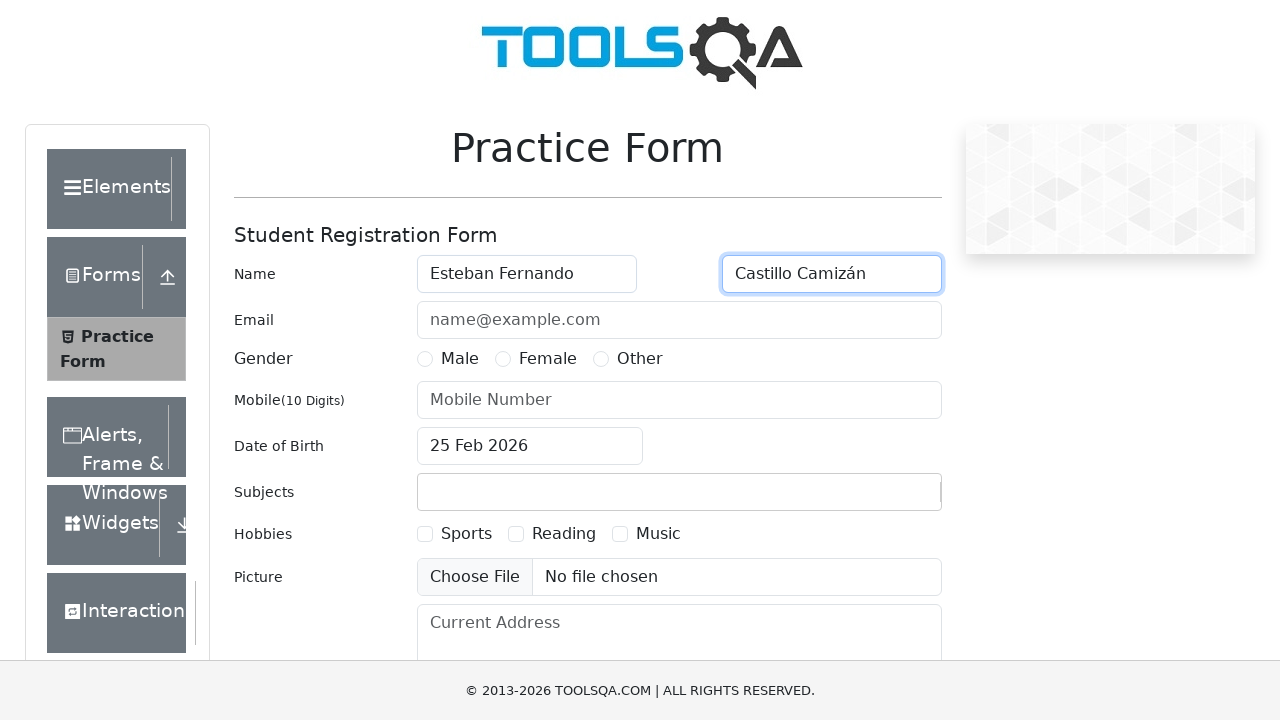

Filled email field with 'castilloesteban2009@gmail.com' on #userEmail
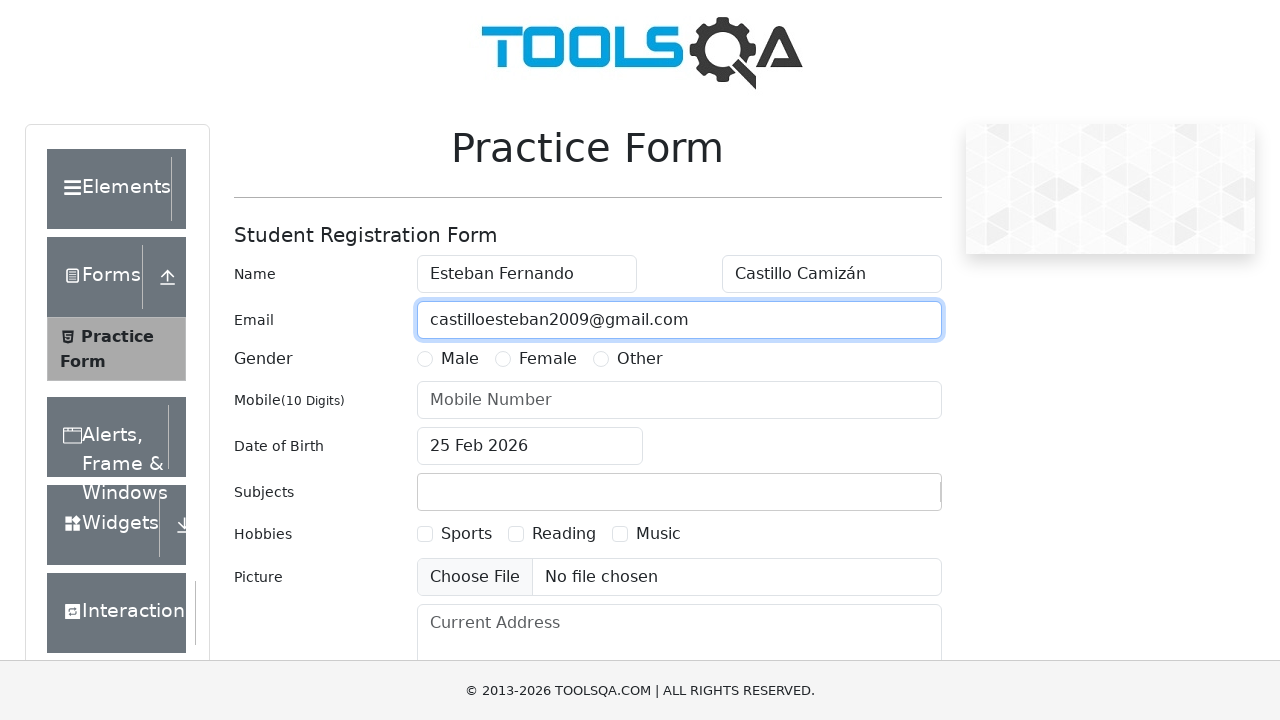

Selected gender radio button (Male) at (460, 359) on xpath=//label[@for='gender-radio-1']
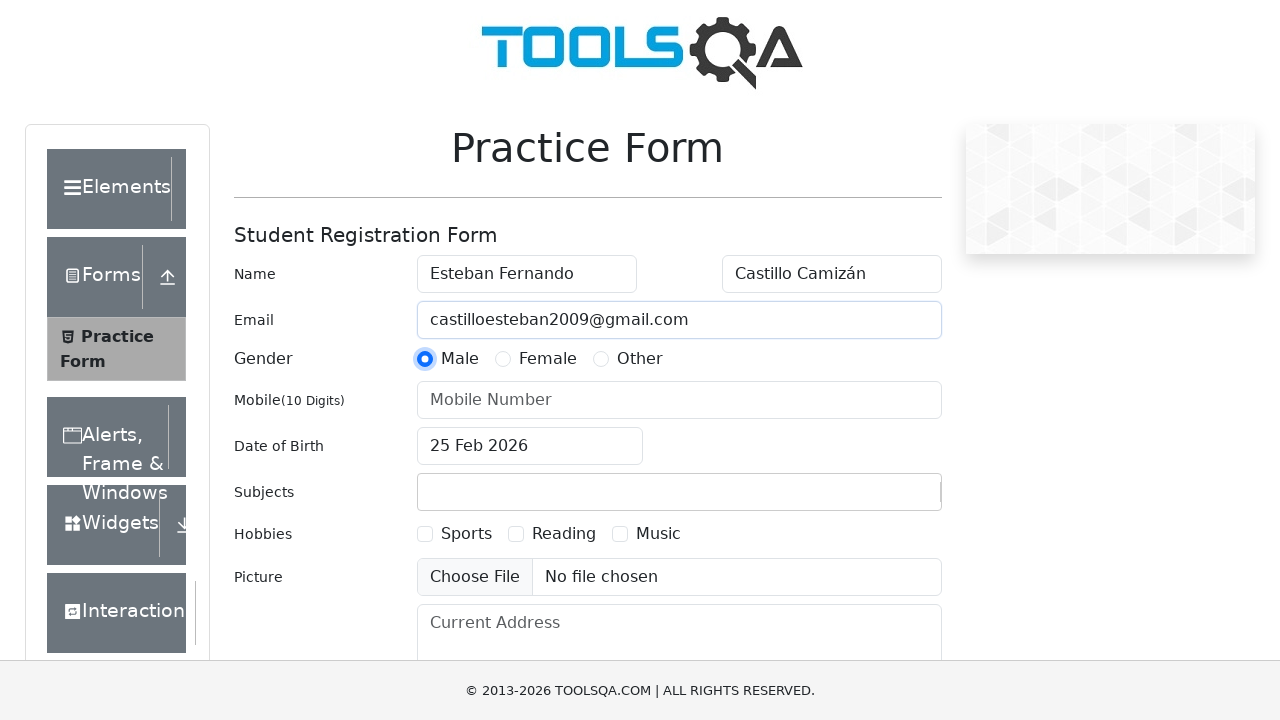

Filled phone number field with '9643490470' on #userNumber
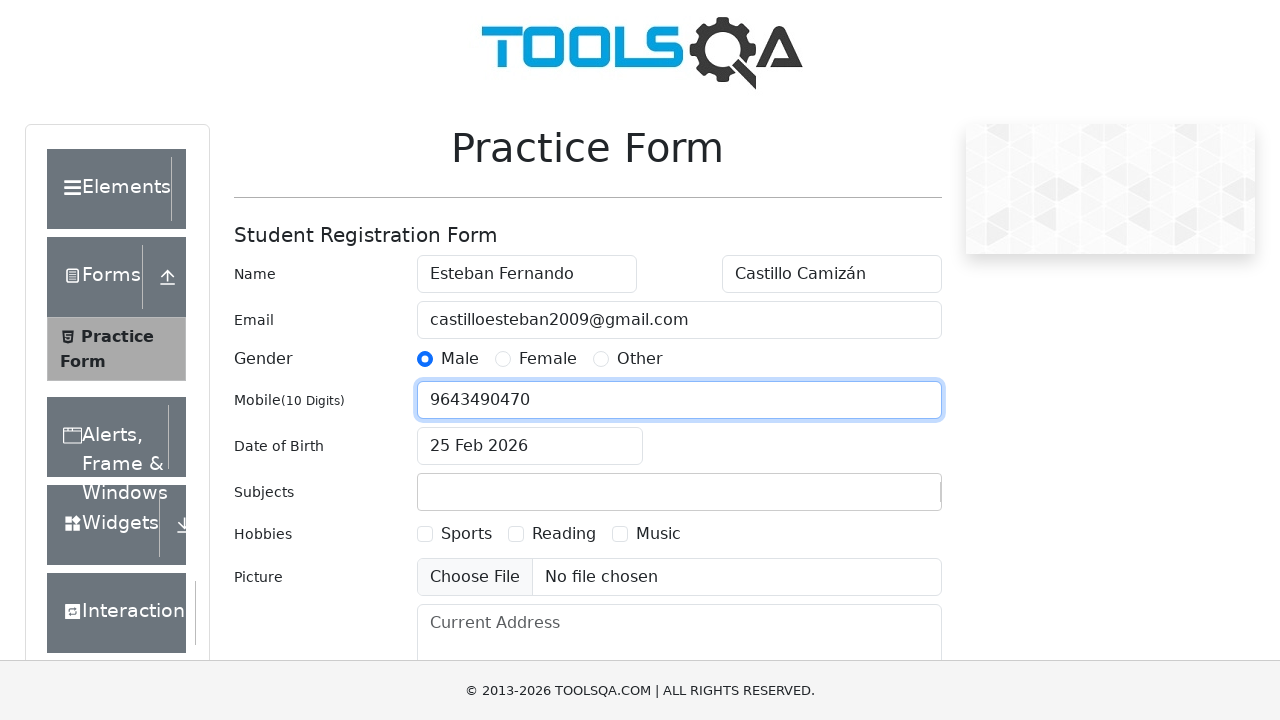

Clicked date of birth input field at (530, 446) on #dateOfBirthInput
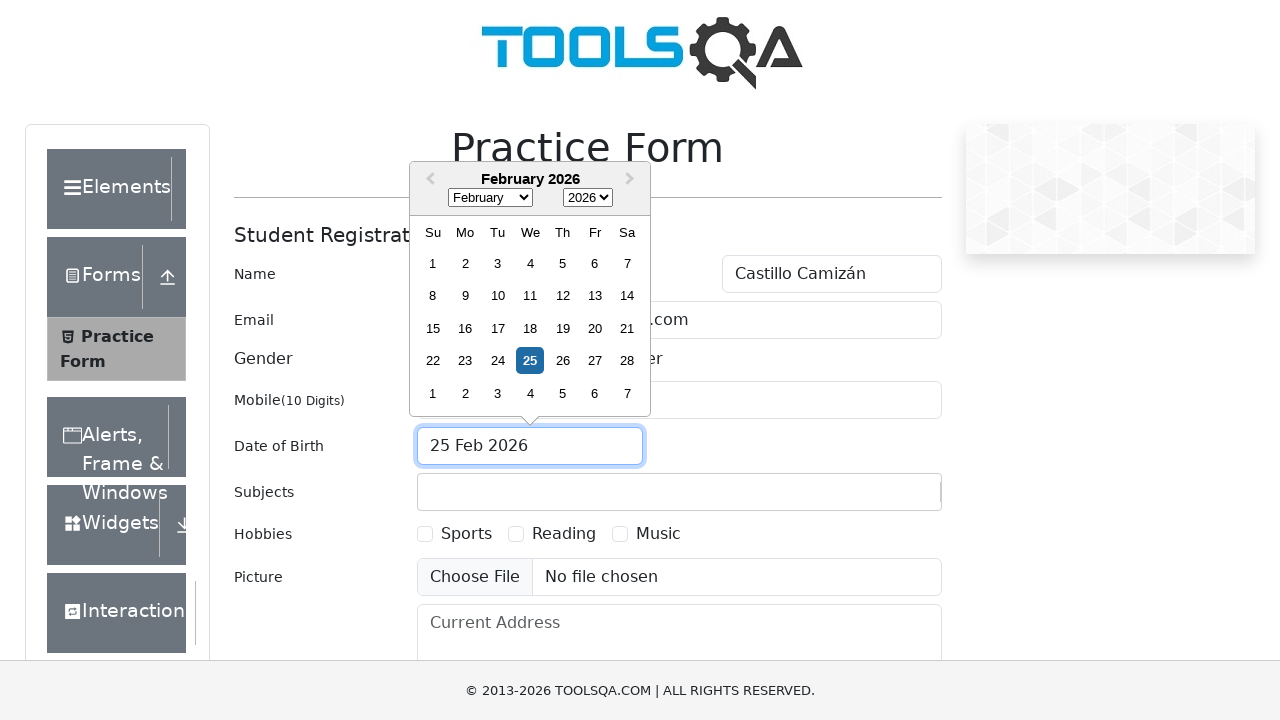

Selected all text in date field
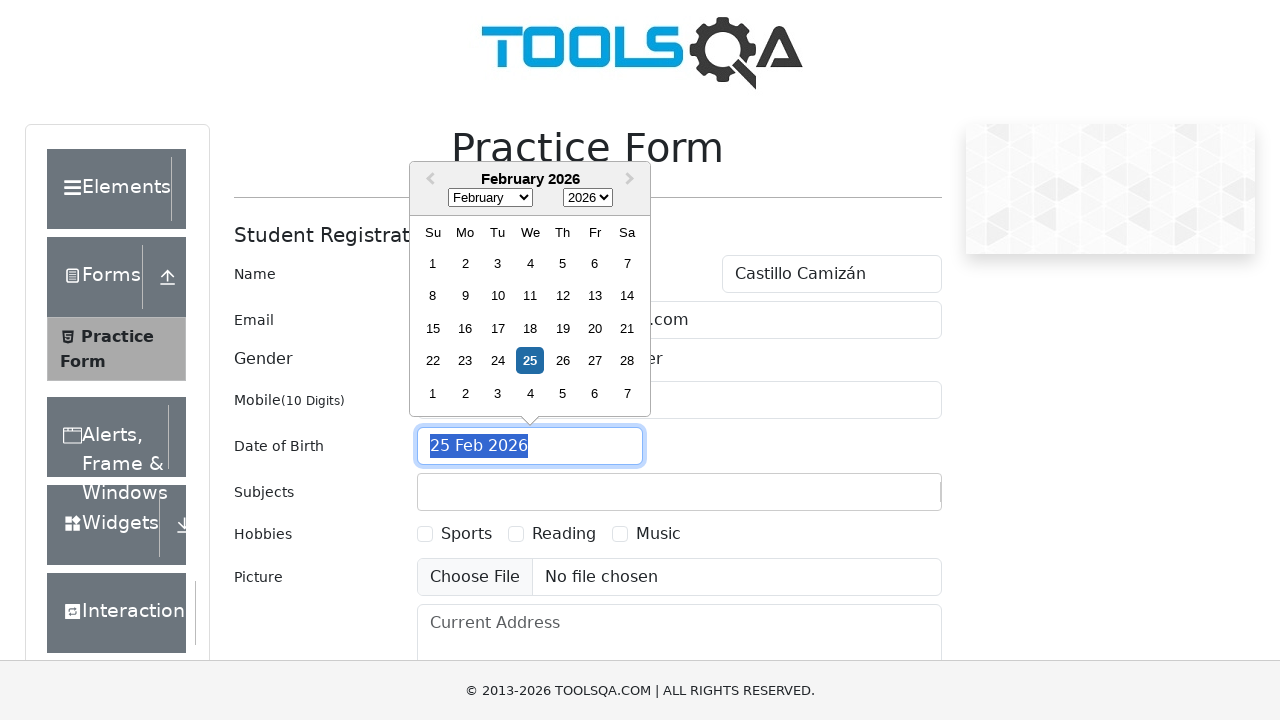

Typed date of birth '12 May 1999'
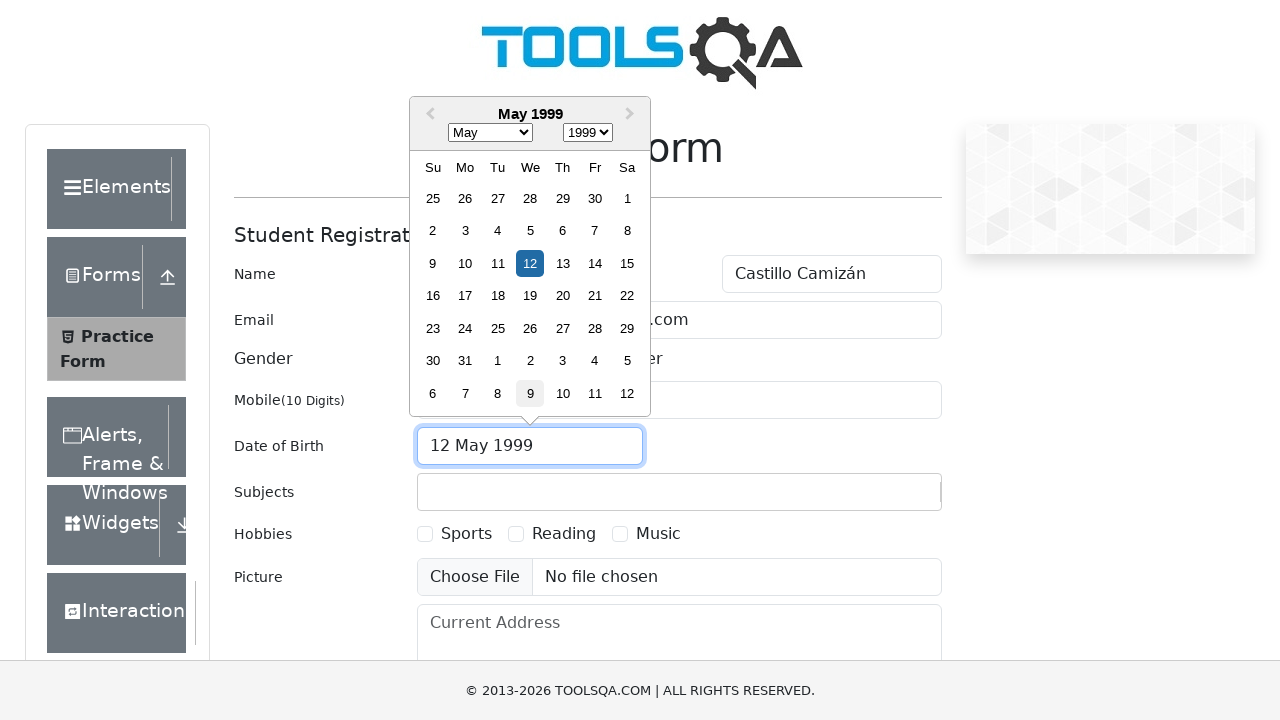

Pressed Enter to confirm date selection
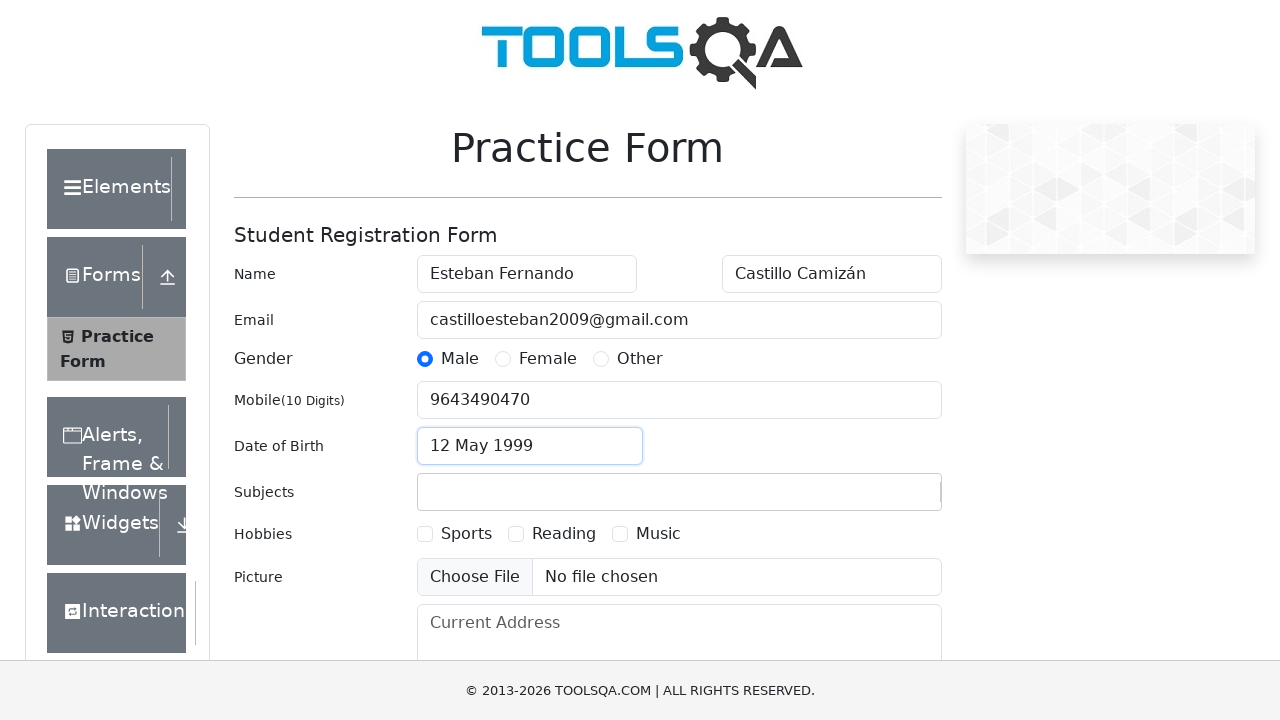

Clicked subjects input field at (679, 492) on xpath=//*[@id='subjectsContainer']/div/div[1]
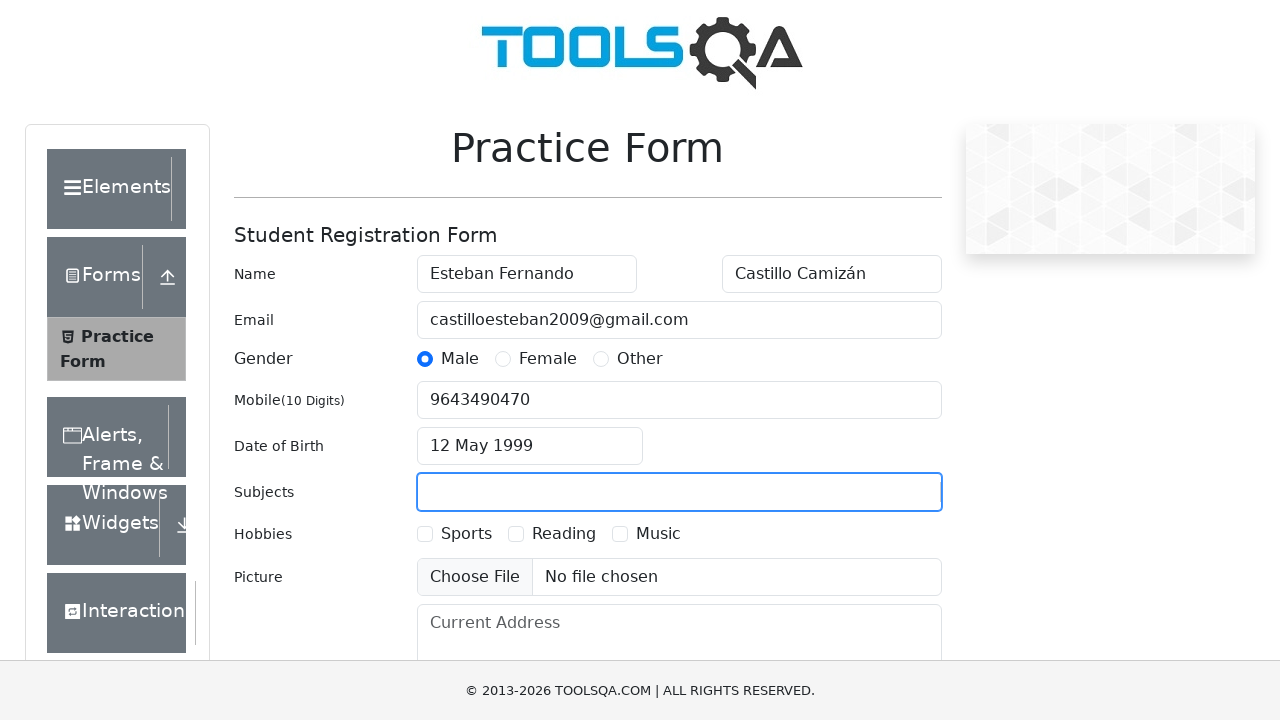

Filled subjects field with 'Computer Science' on #subjectsInput
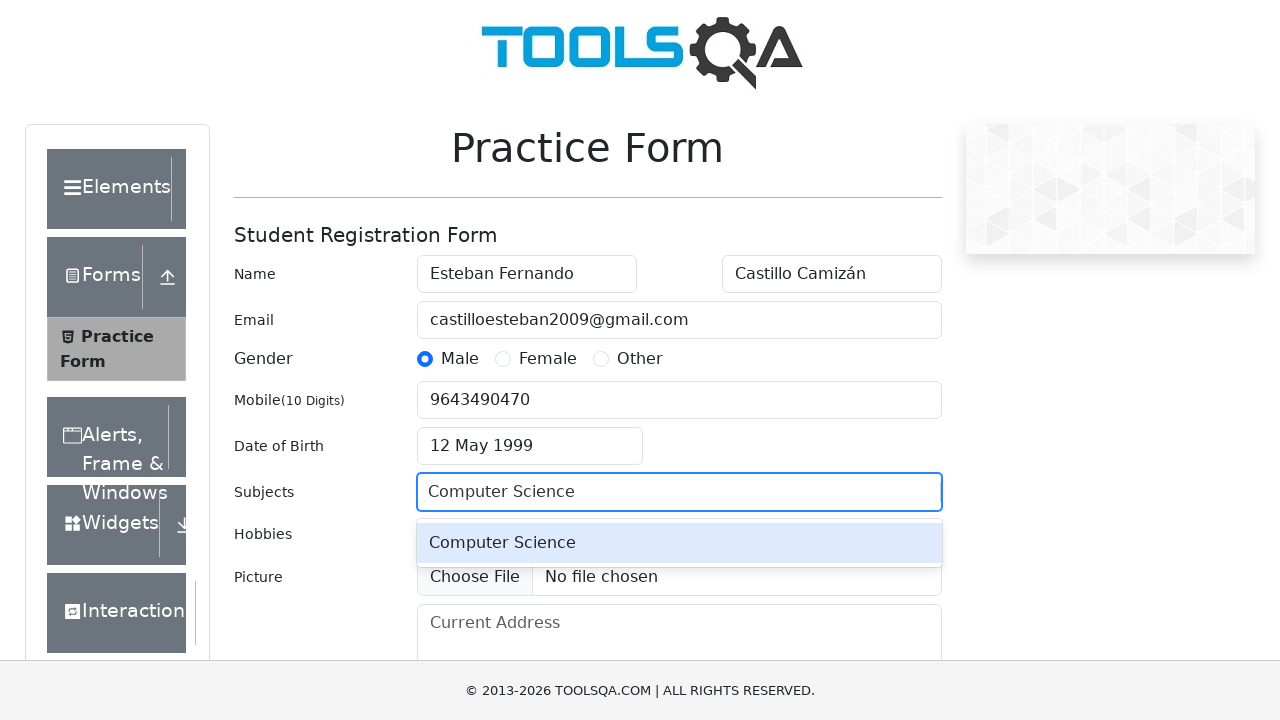

Pressed Enter to select Computer Science subject
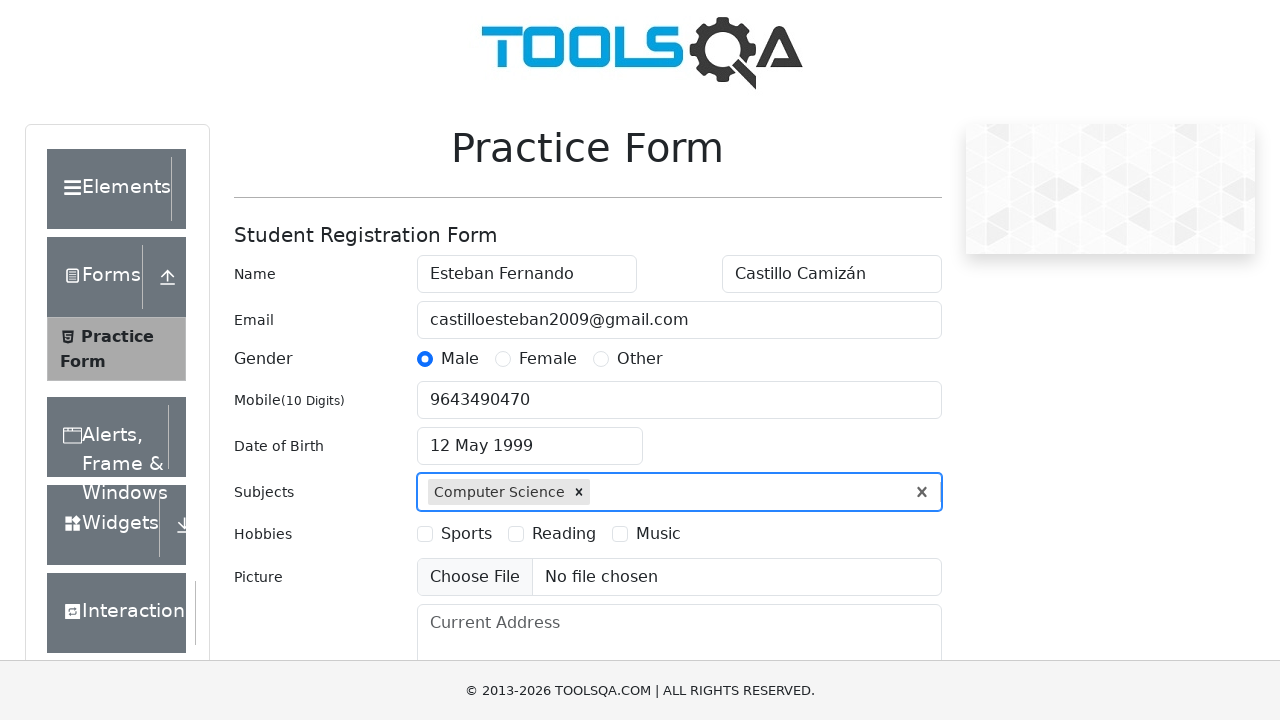

Selected hobby checkbox (Sports) at (466, 534) on xpath=//label[@for='hobbies-checkbox-1']
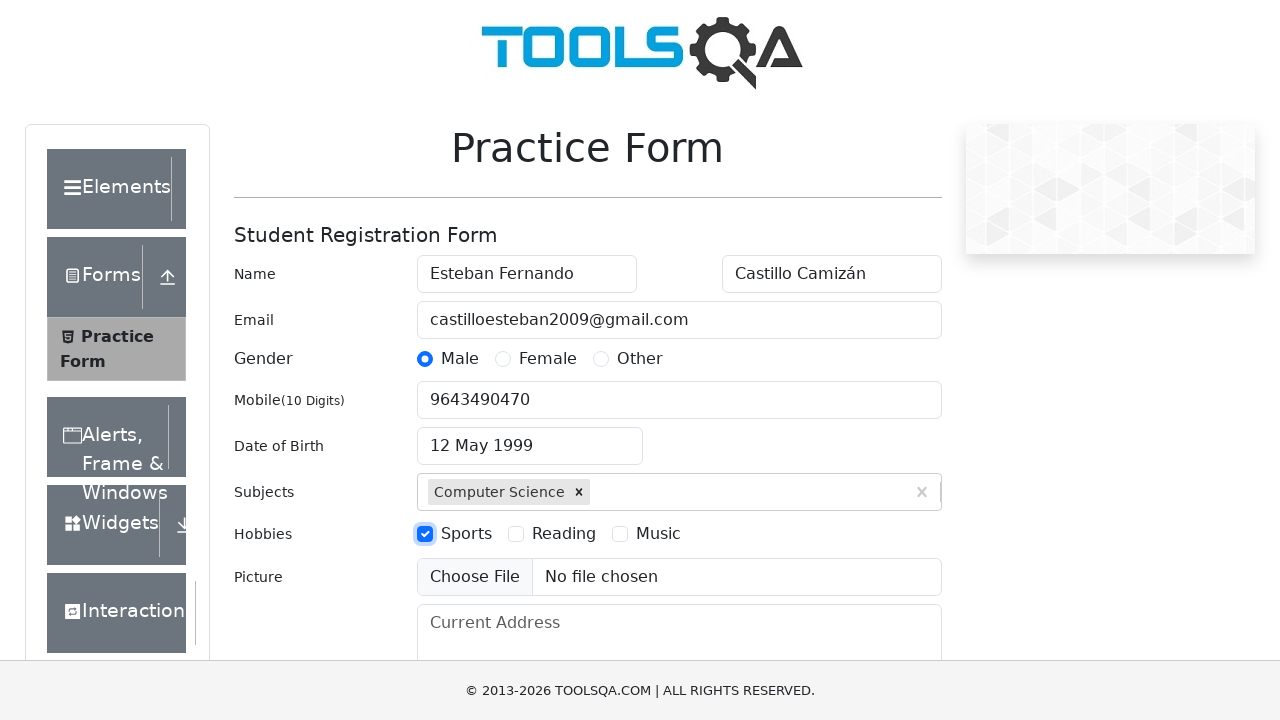

Filled current address field with 'Villa el salvador' on #currentAddress
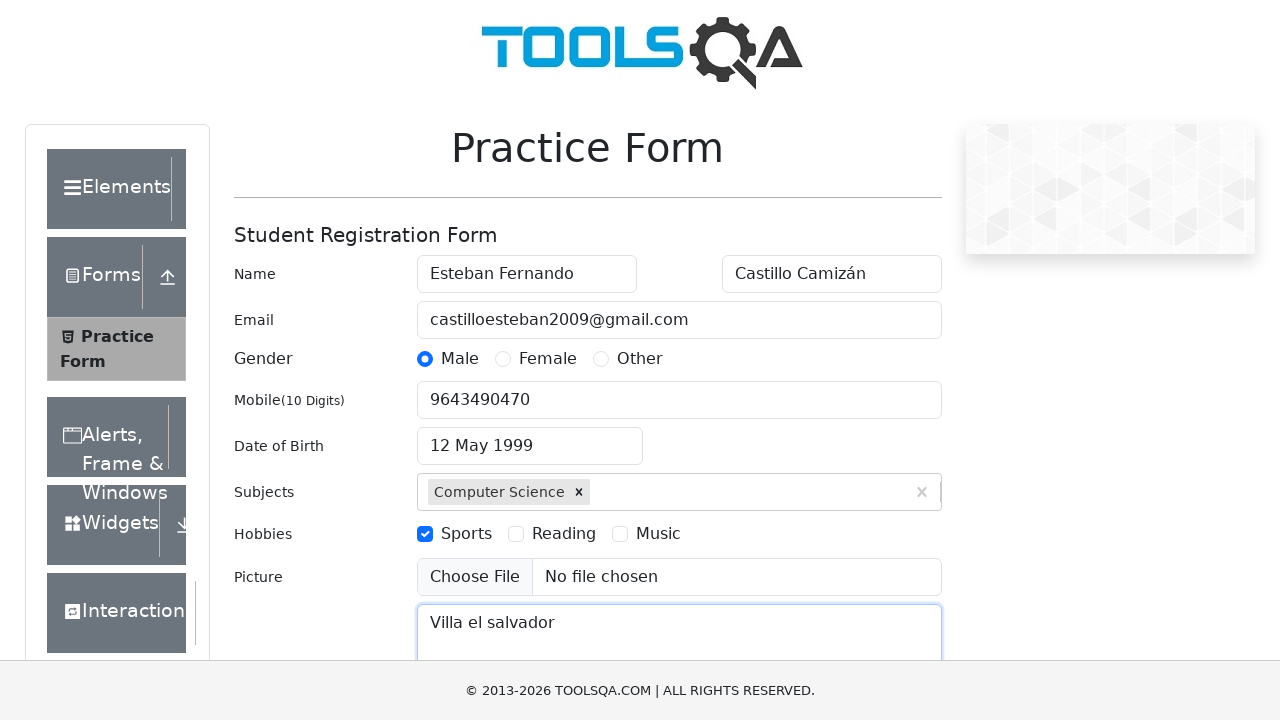

Clicked state dropdown at (527, 437) on #state
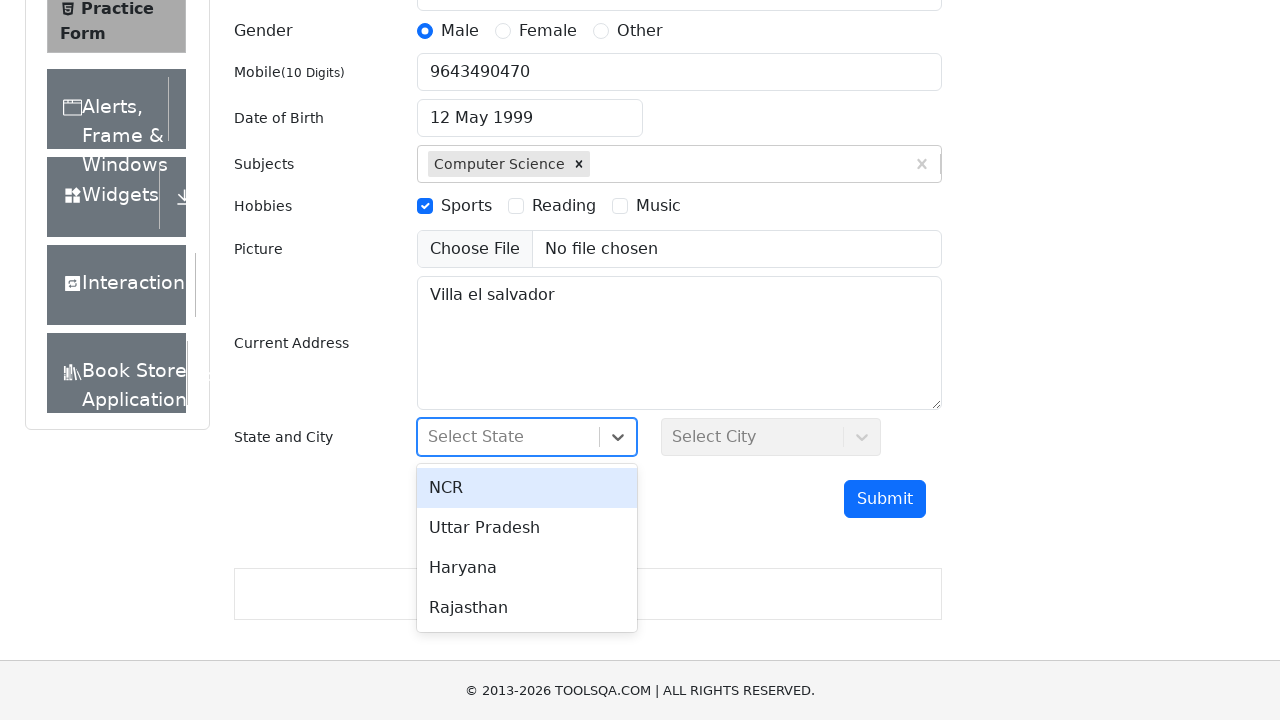

Filled state field with 'Haryana' on #react-select-3-input
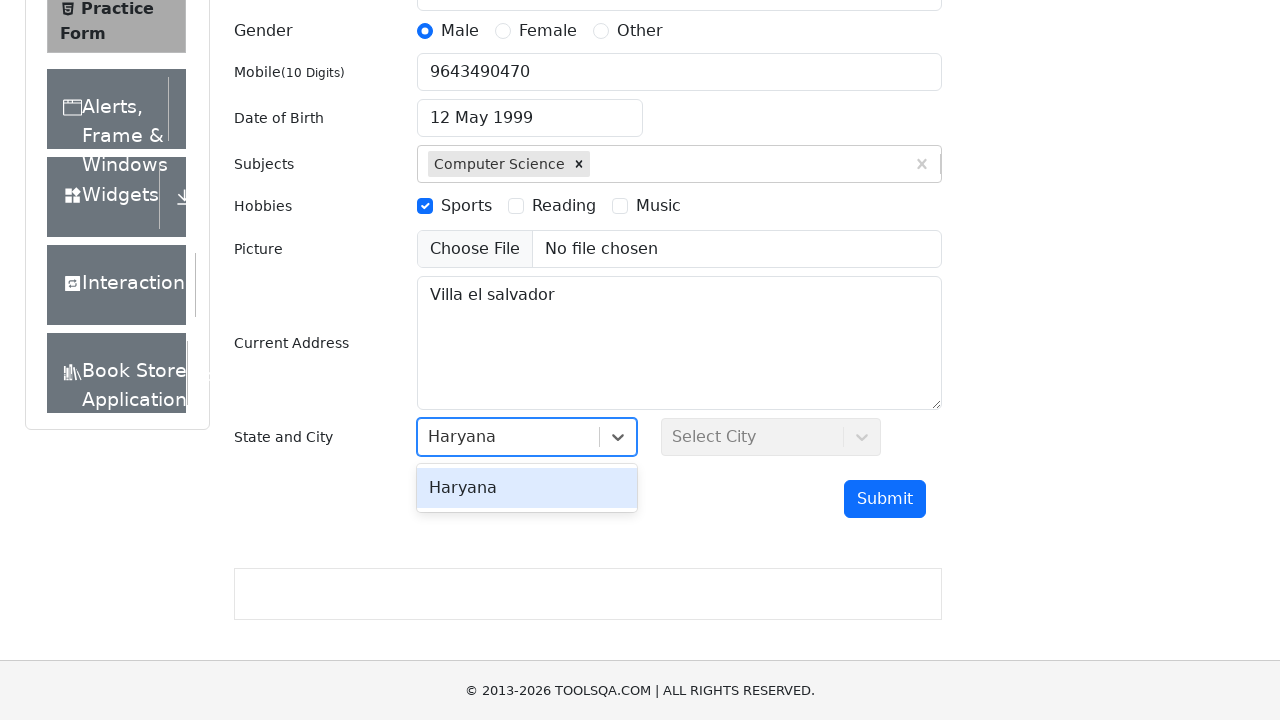

Pressed Enter to select Haryana state
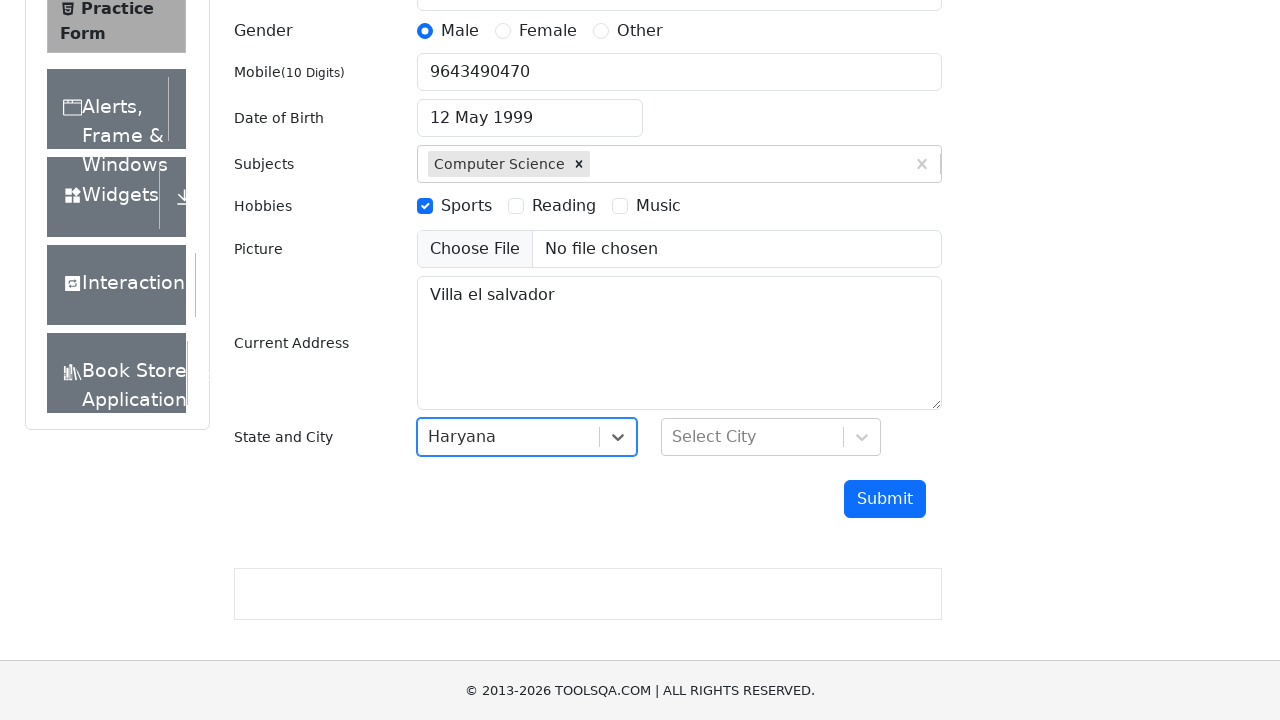

Clicked city dropdown at (771, 437) on #city
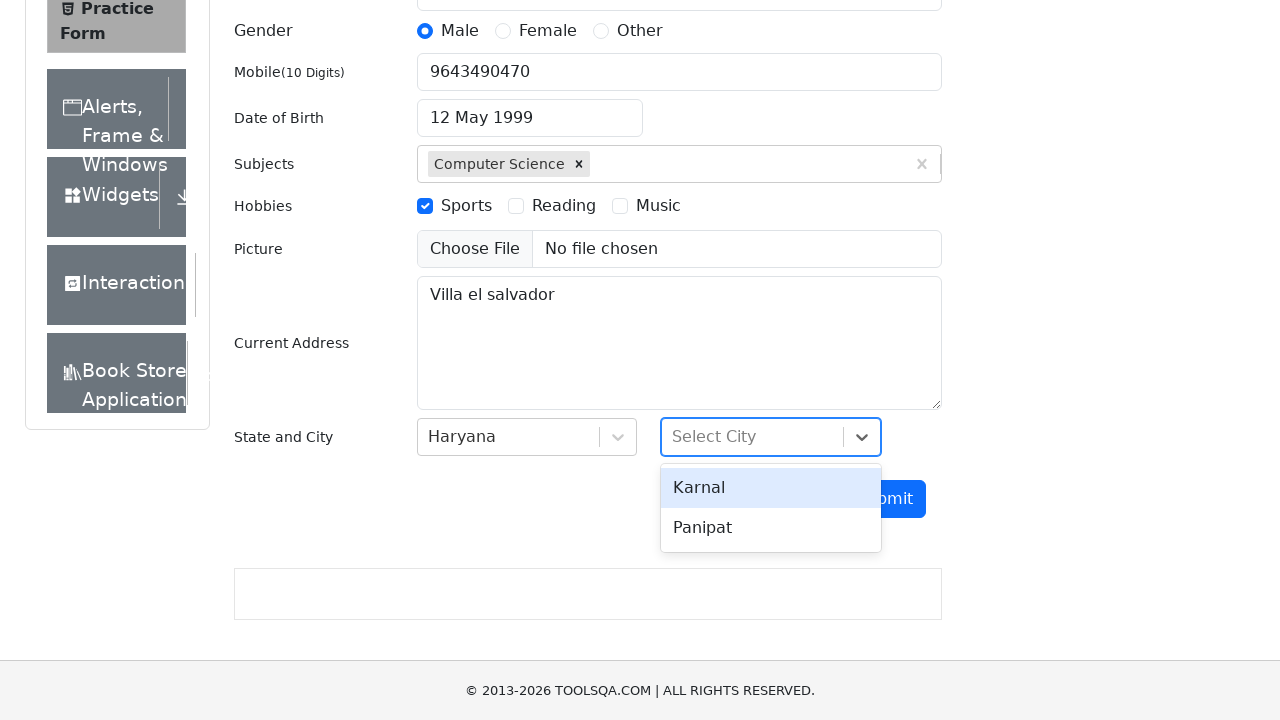

Filled city field with 'Karnal' on #react-select-4-input
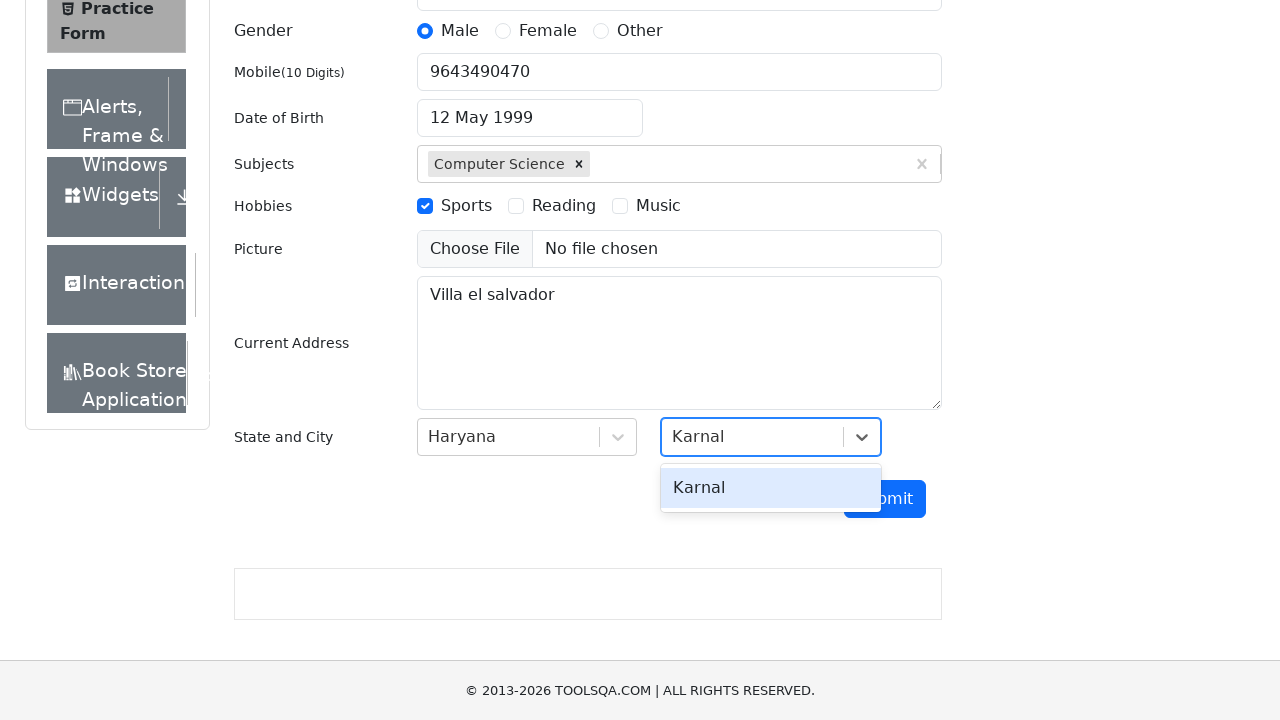

Pressed Enter to select Karnal city
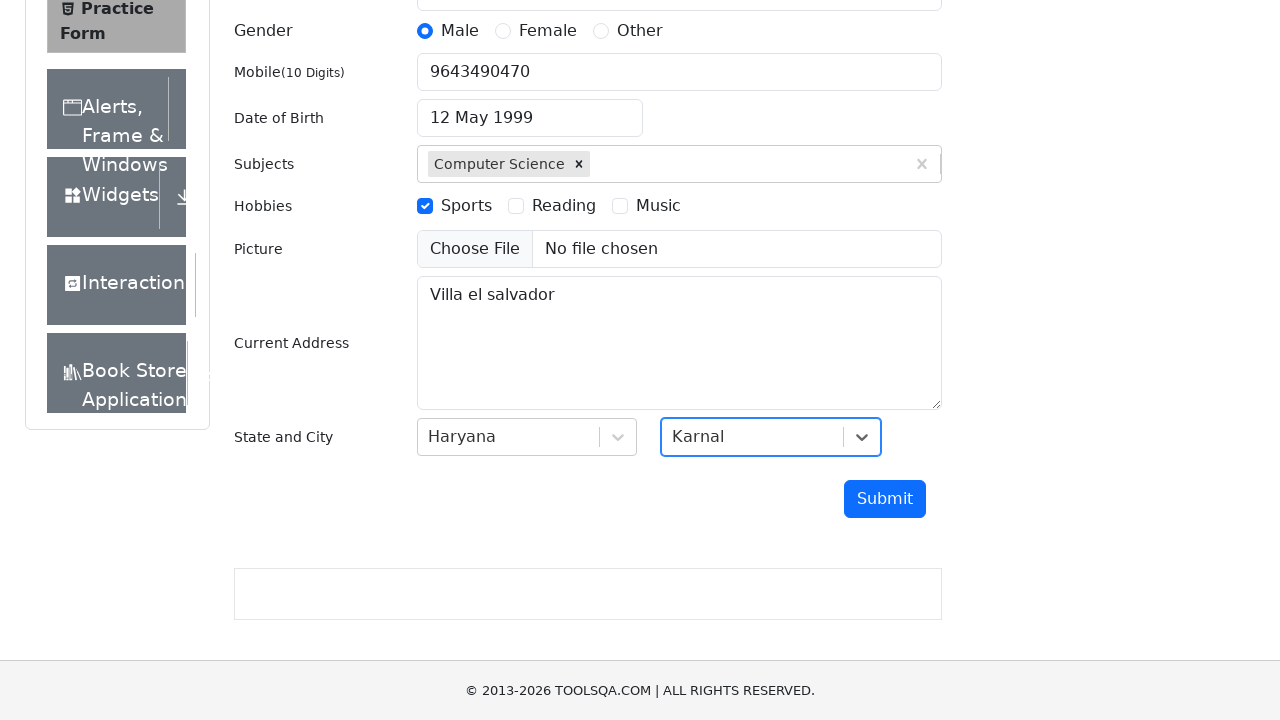

Clicked submit button to submit the form at (885, 499) on #submit
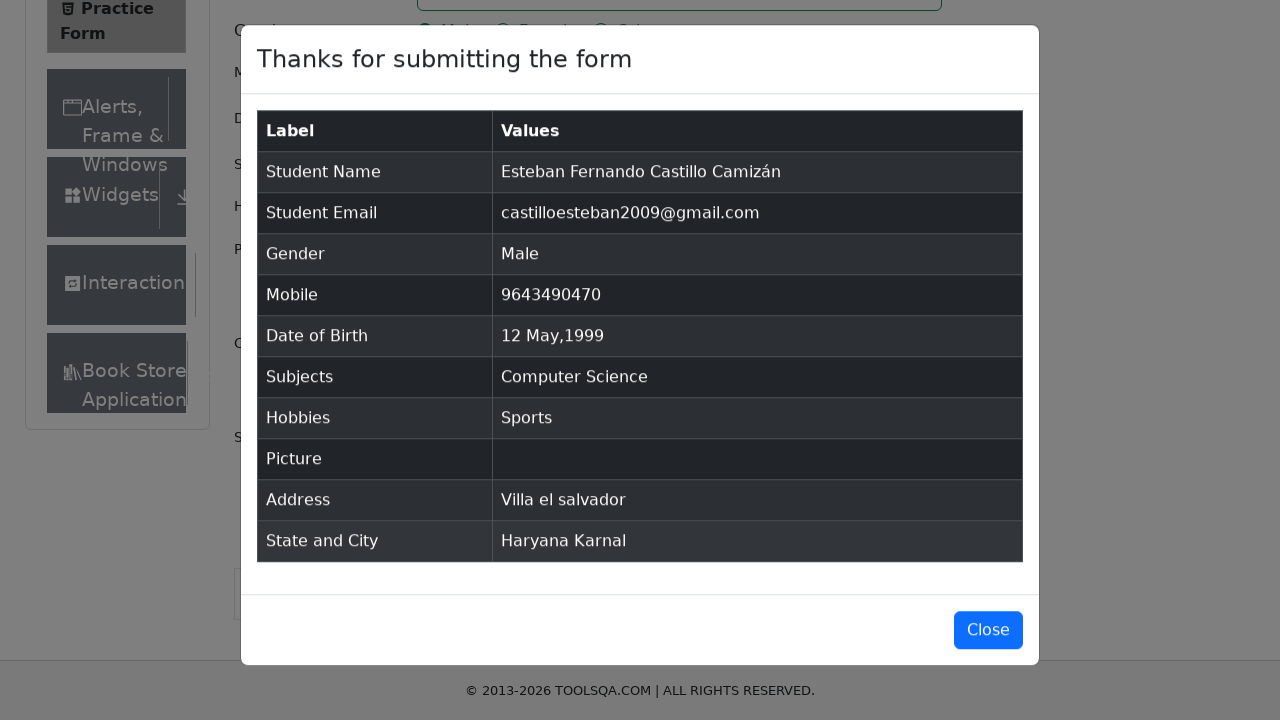

Success modal appeared with title
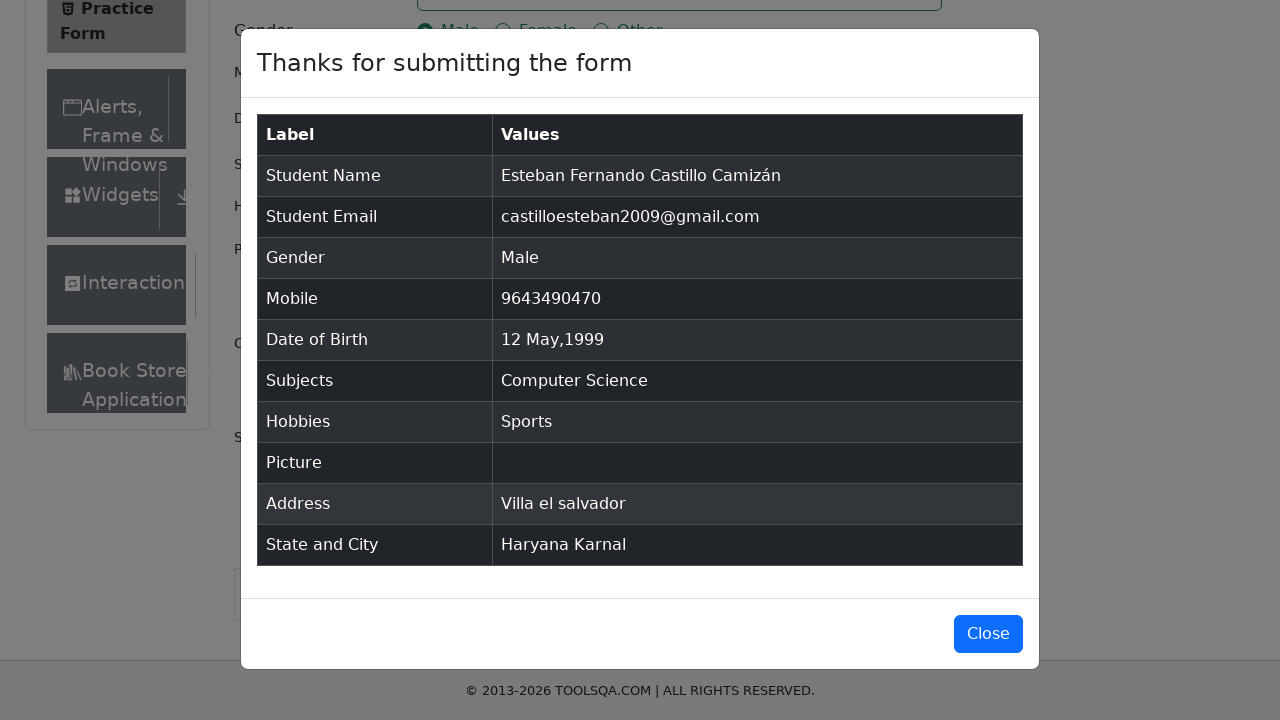

Retrieved modal title: 'Thanks for submitting the form'
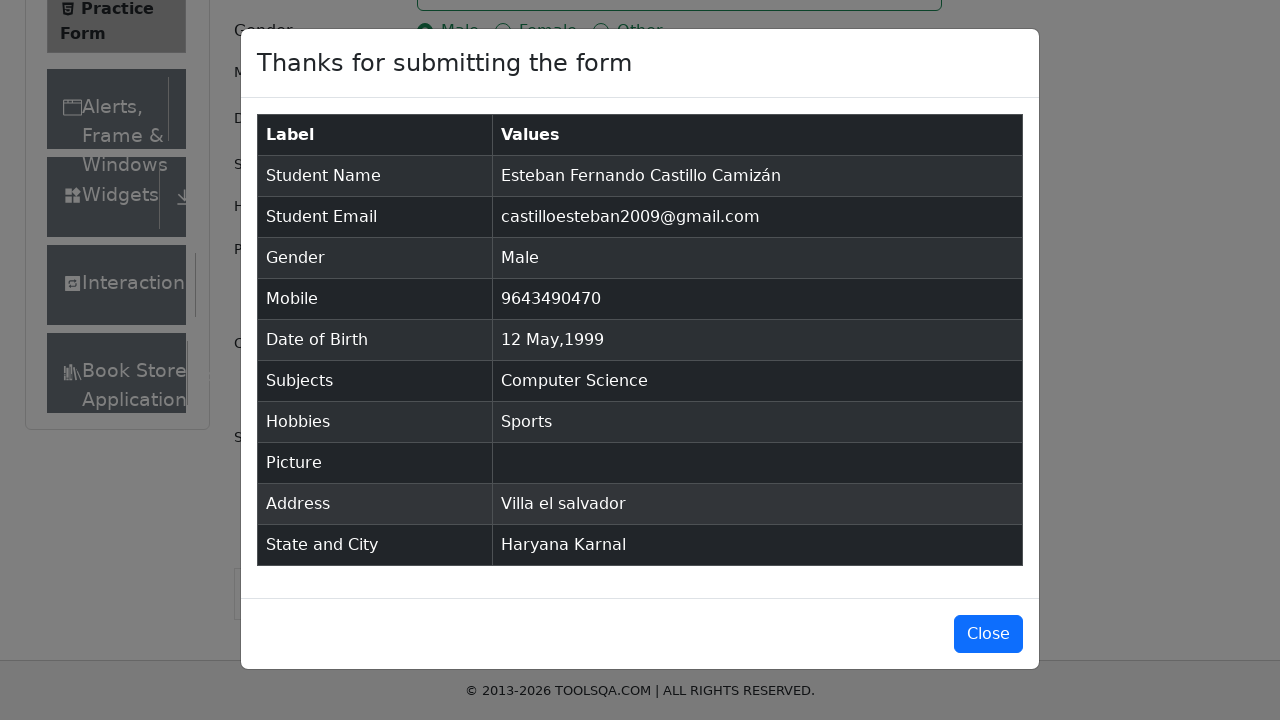

Verified modal title matches expected text 'Thanks for submitting the form'
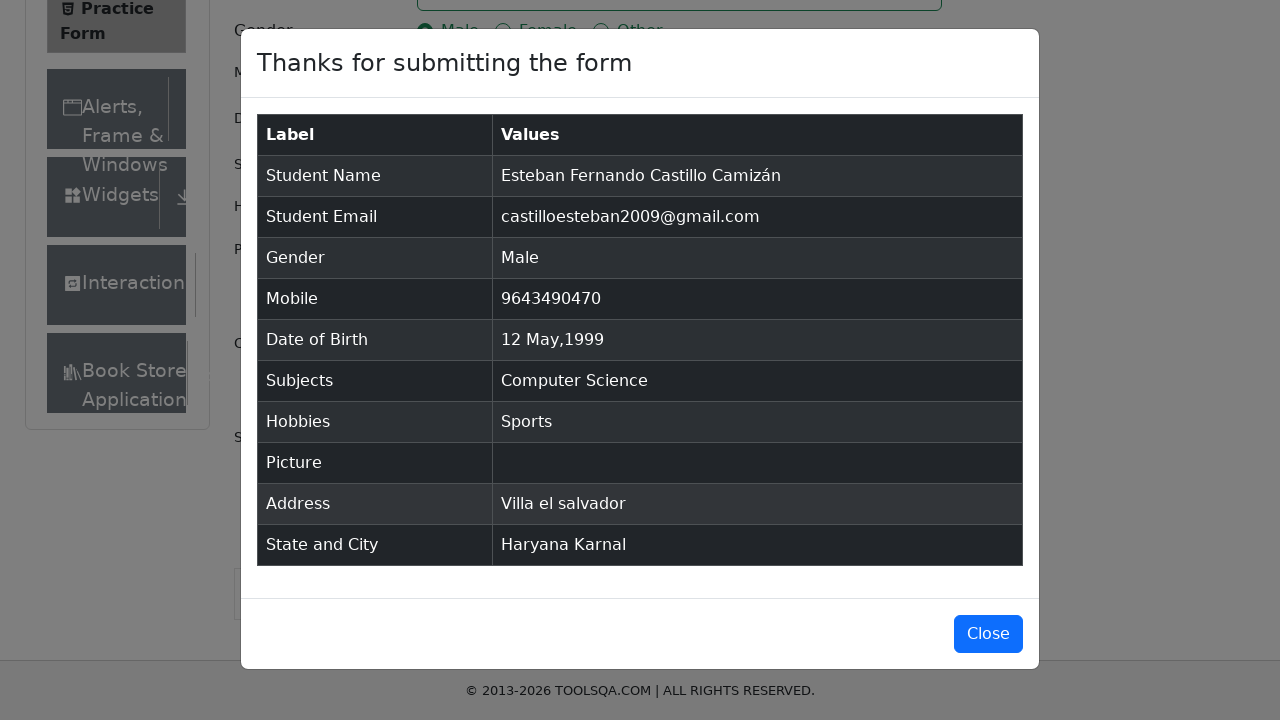

Clicked button to close success modal at (988, 634) on #closeLargeModal
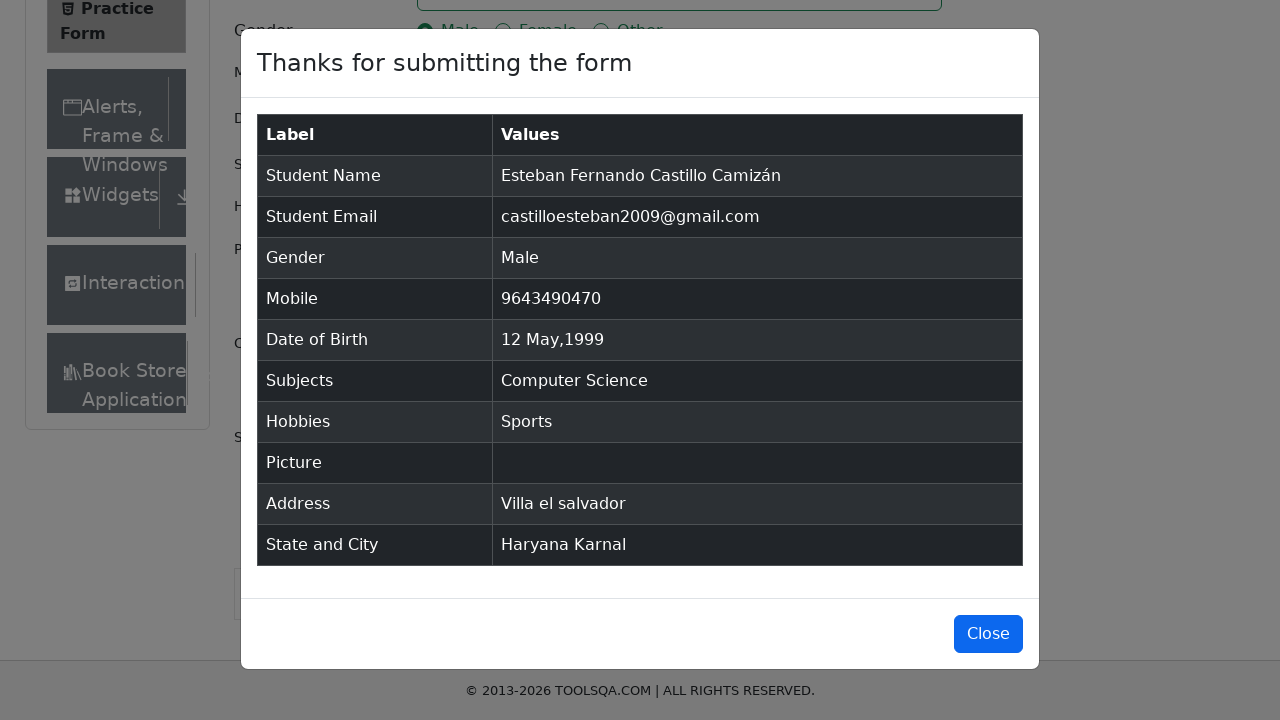

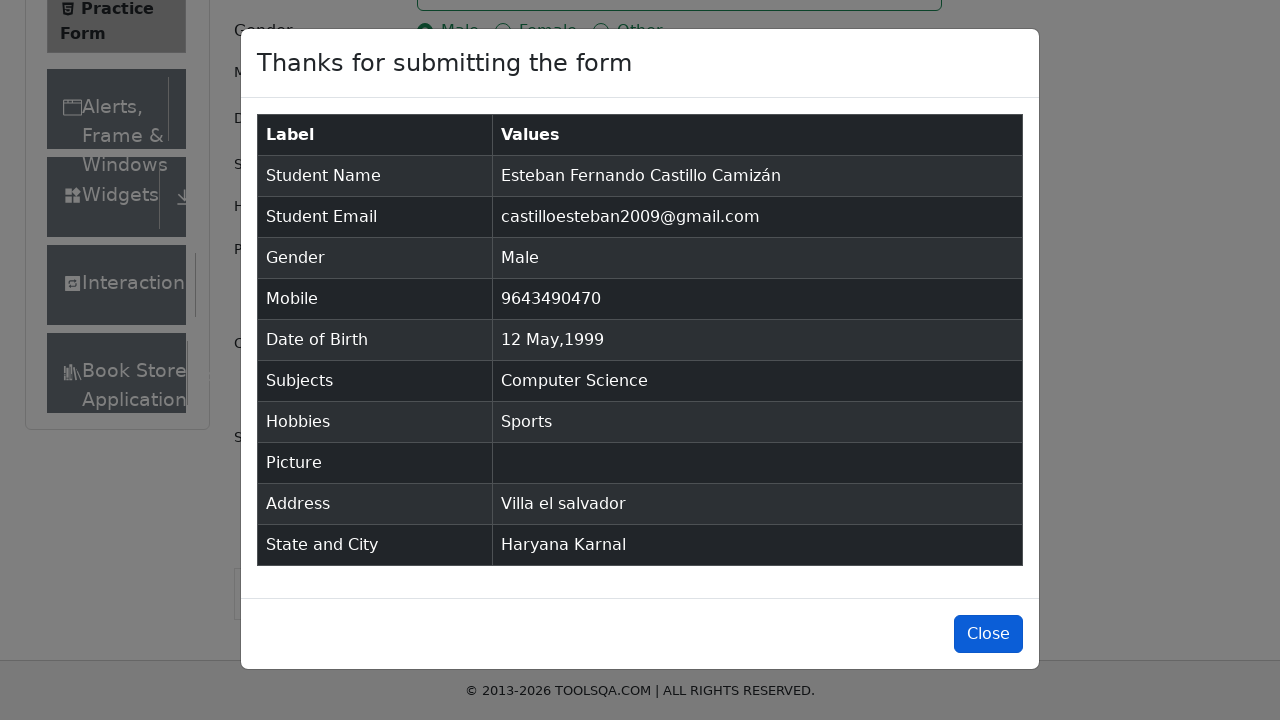